Tests enabling a disabled input field by clicking the Enable button and verifying the input becomes active

Starting URL: http://the-internet.herokuapp.com/dynamic_controls

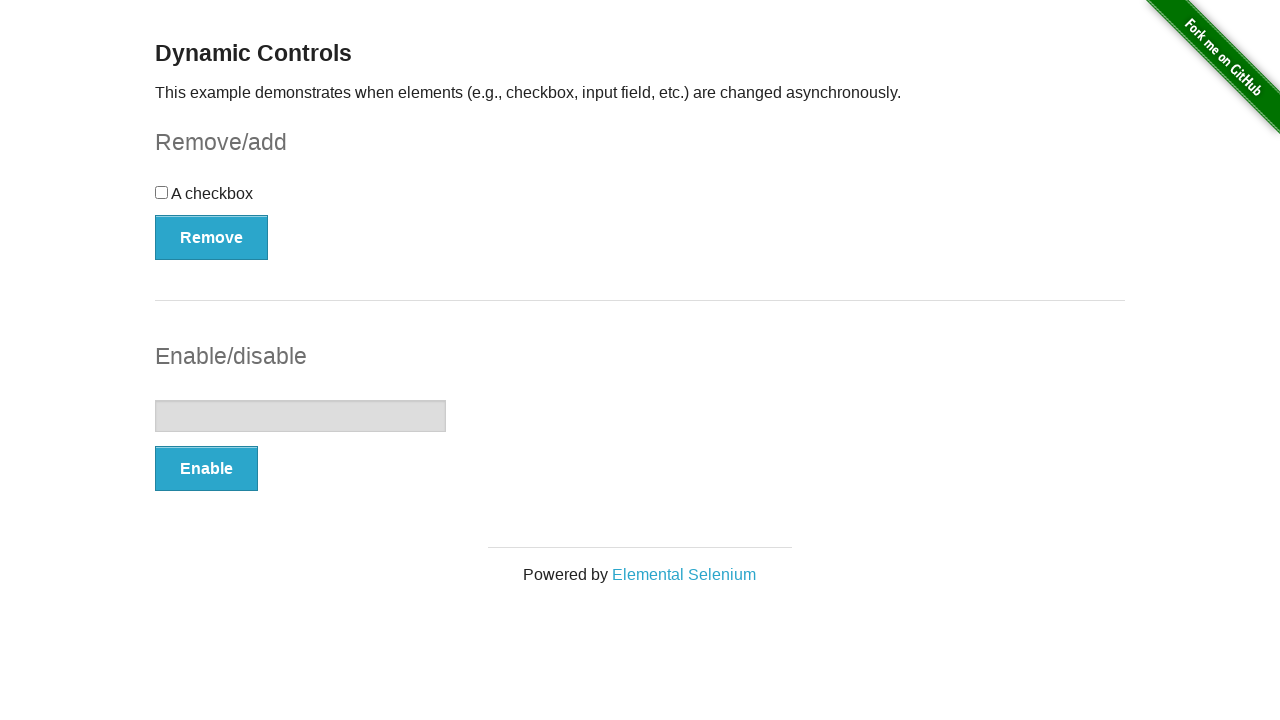

Clicked Enable button to enable the input field at (206, 469) on xpath=//button[text()='Enable']
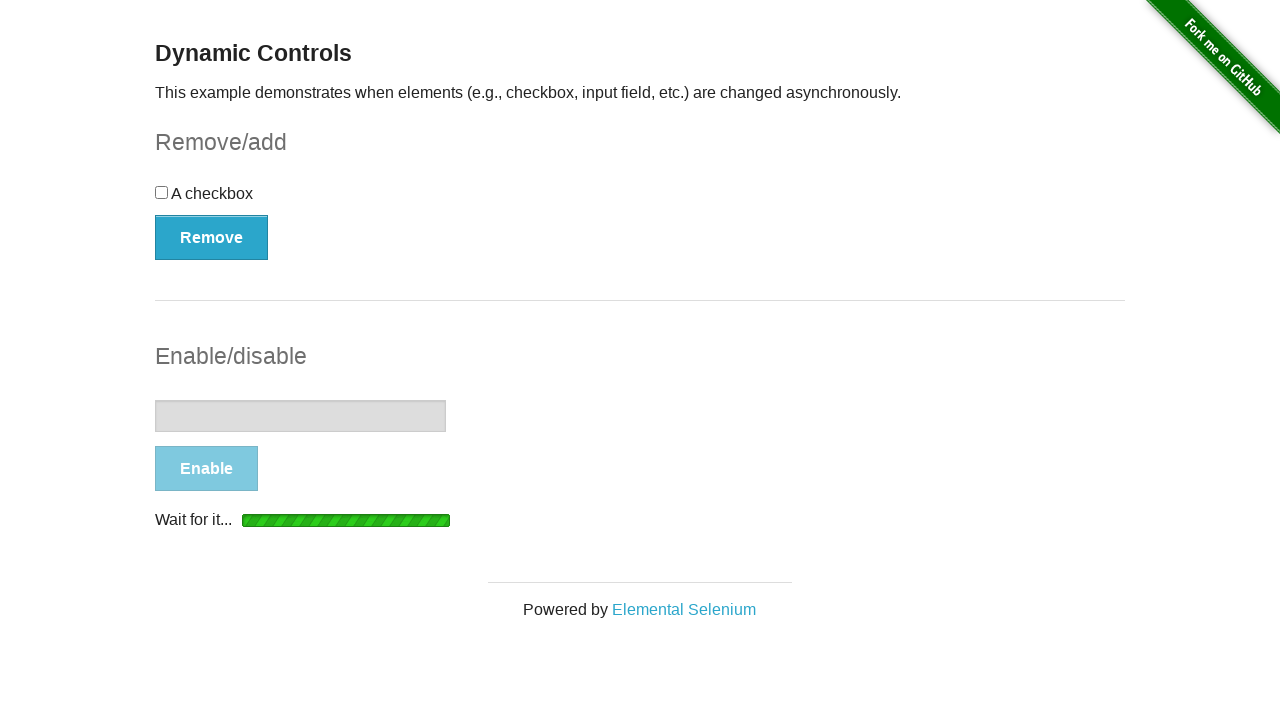

Input field selector became visible
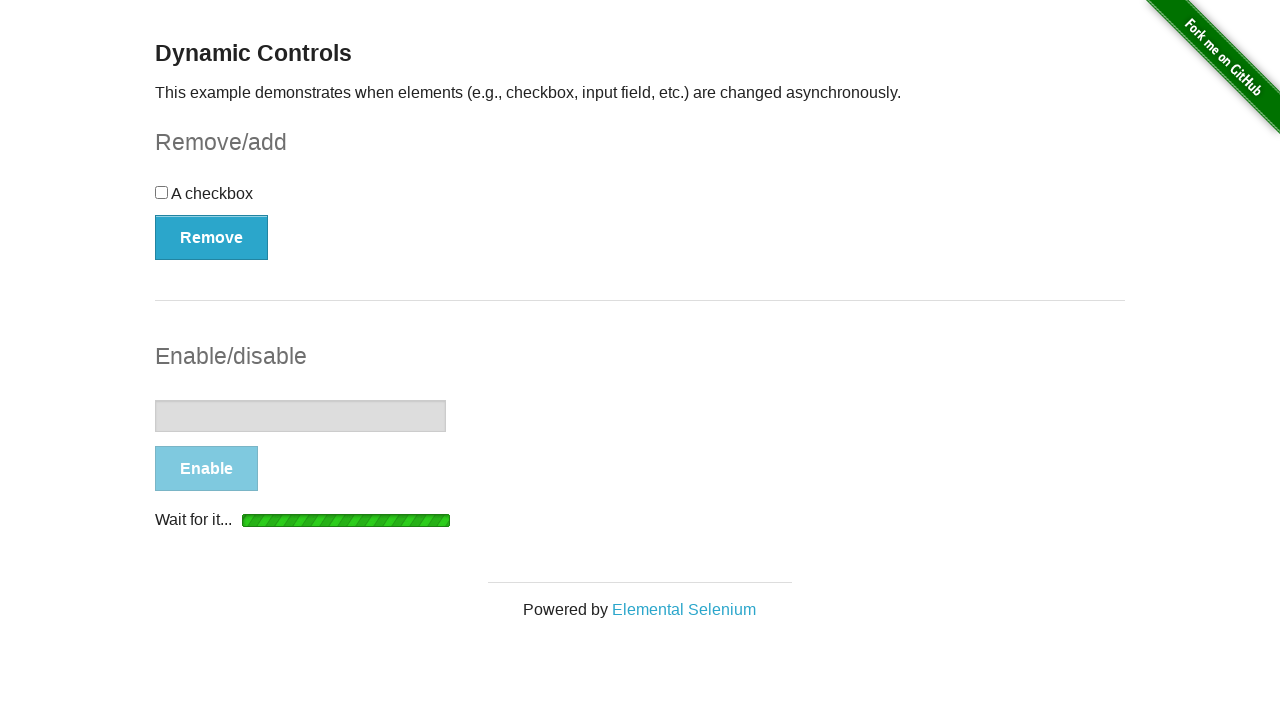

Input field locator confirmed visible
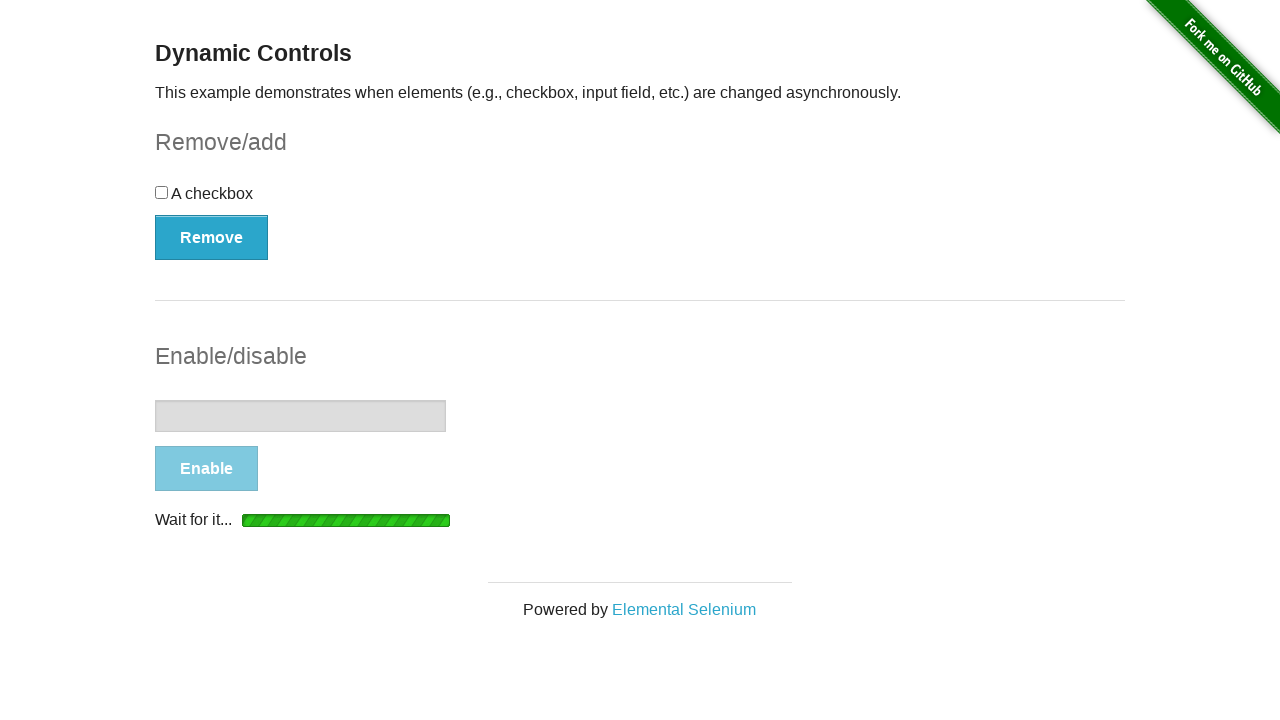

Input field disabled property became false
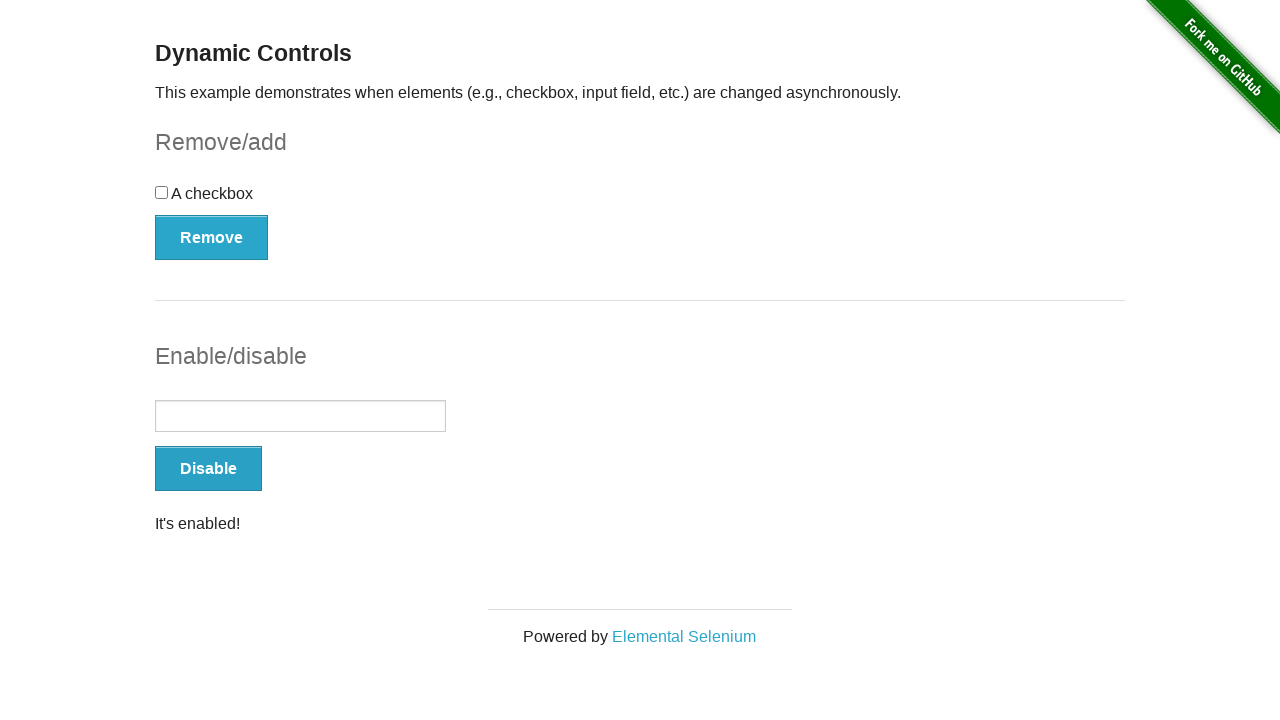

Verified input field is enabled
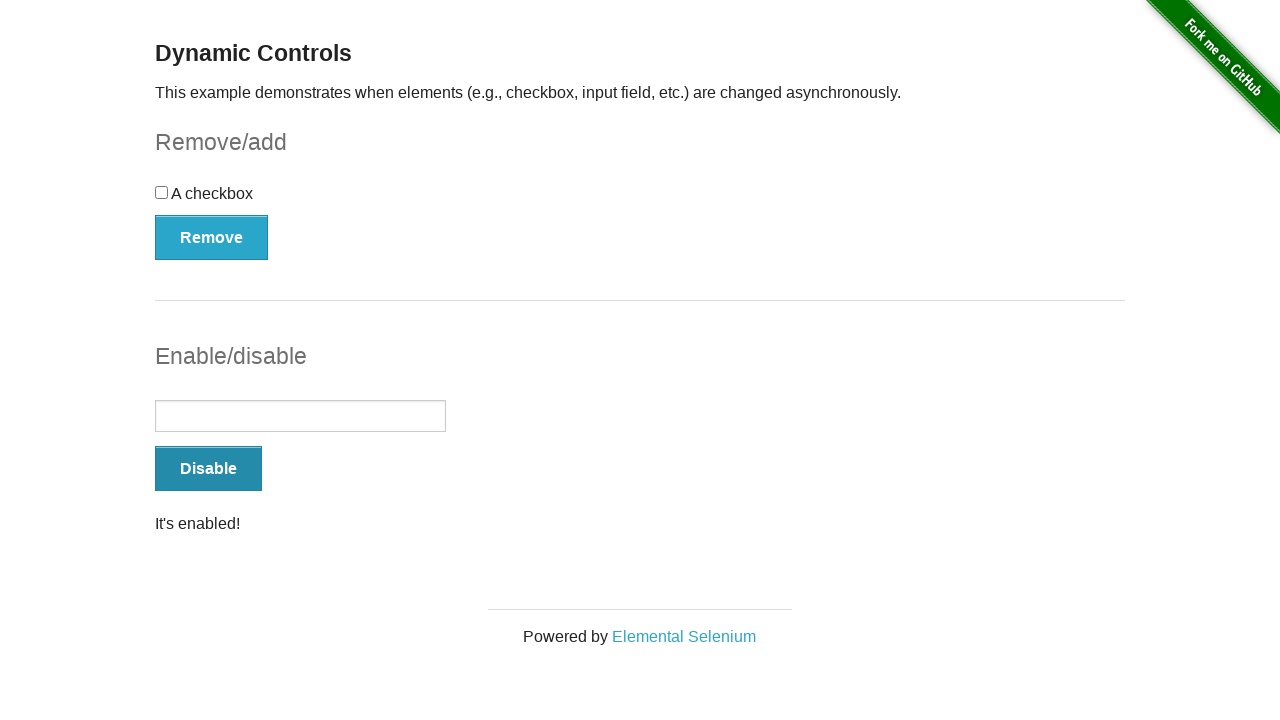

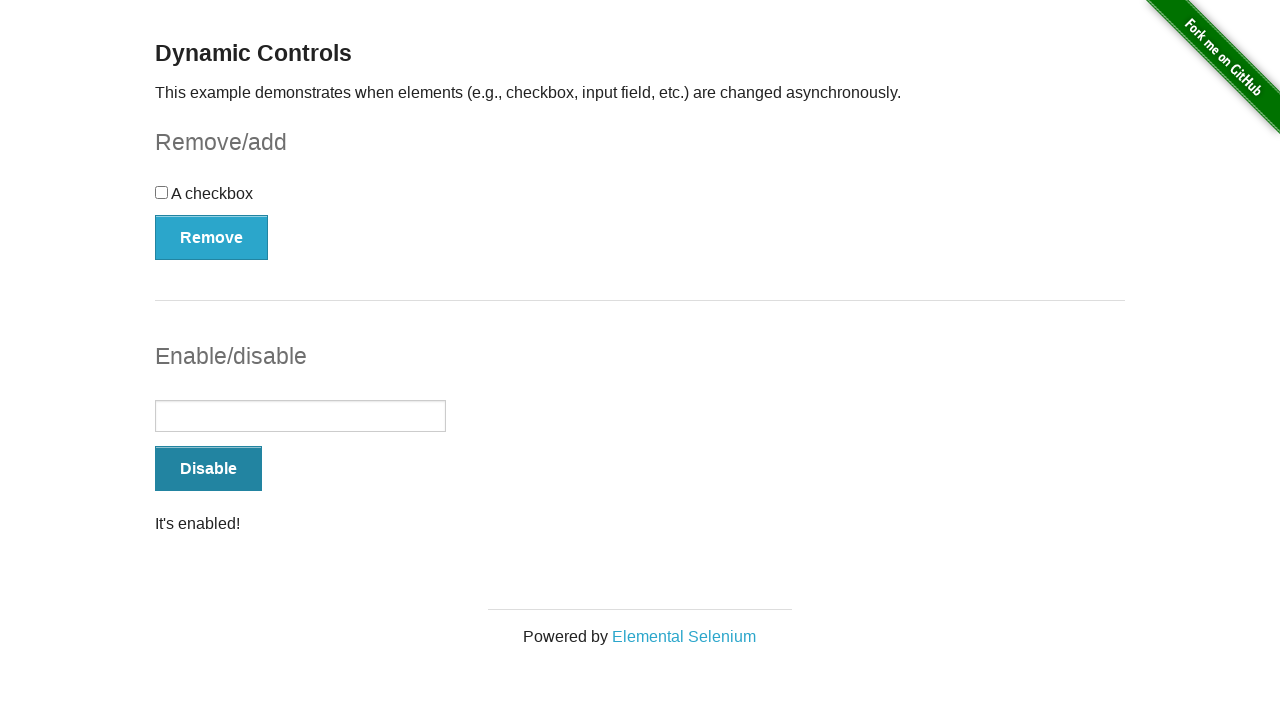